Tests auto-suggest dropdown functionality by typing partial text and selecting a matching option from the suggestions

Starting URL: https://rahulshettyacademy.com/dropdownsPractise/

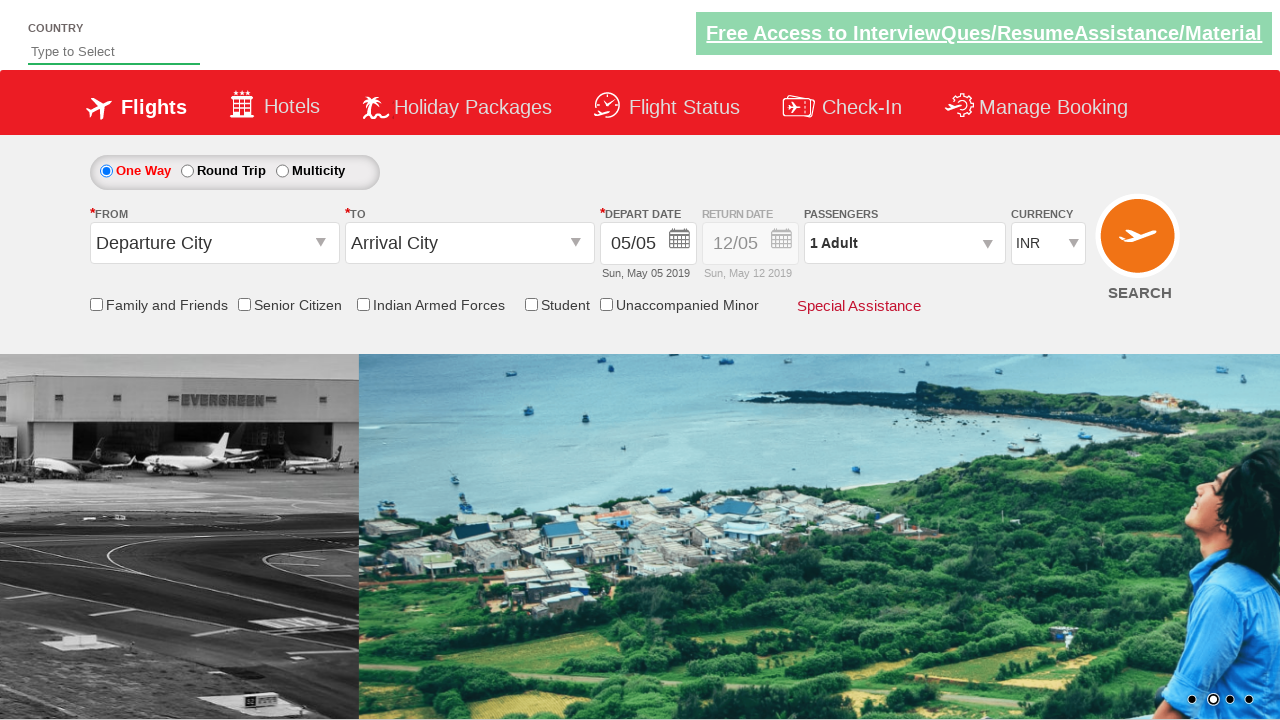

Typed 'ind' in auto-suggest input field on #autosuggest
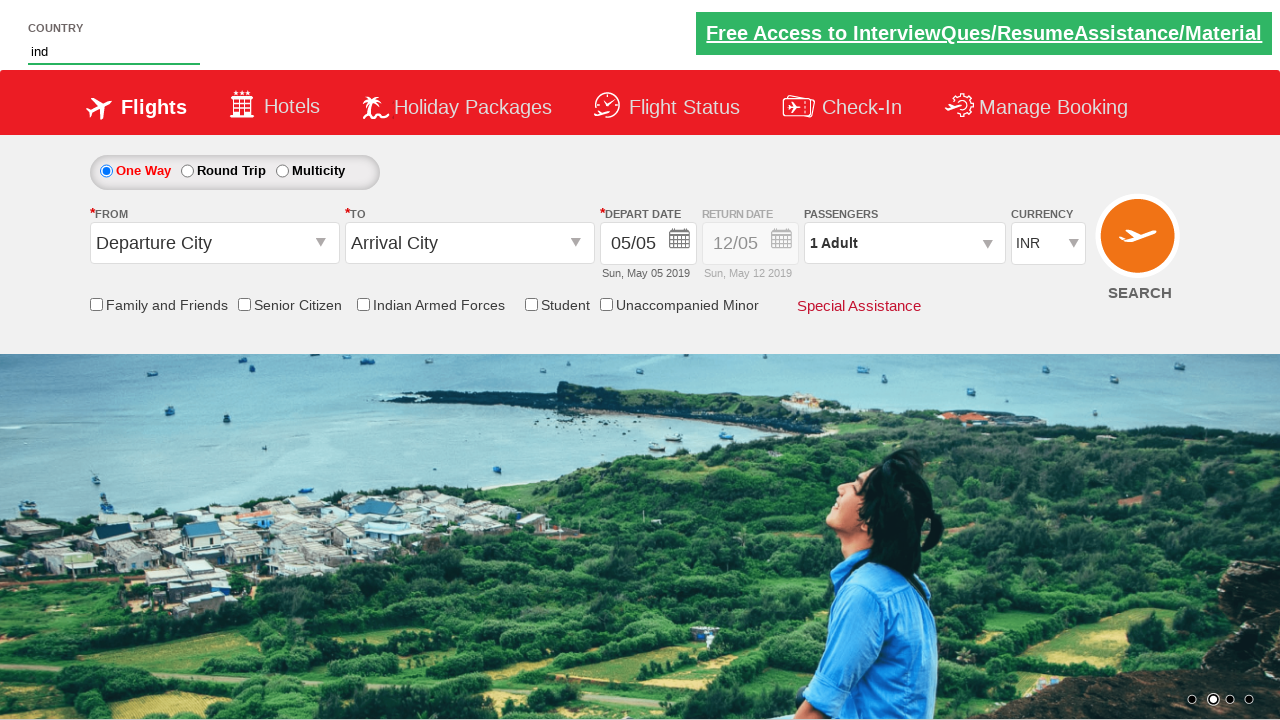

Auto-suggest dropdown suggestions appeared
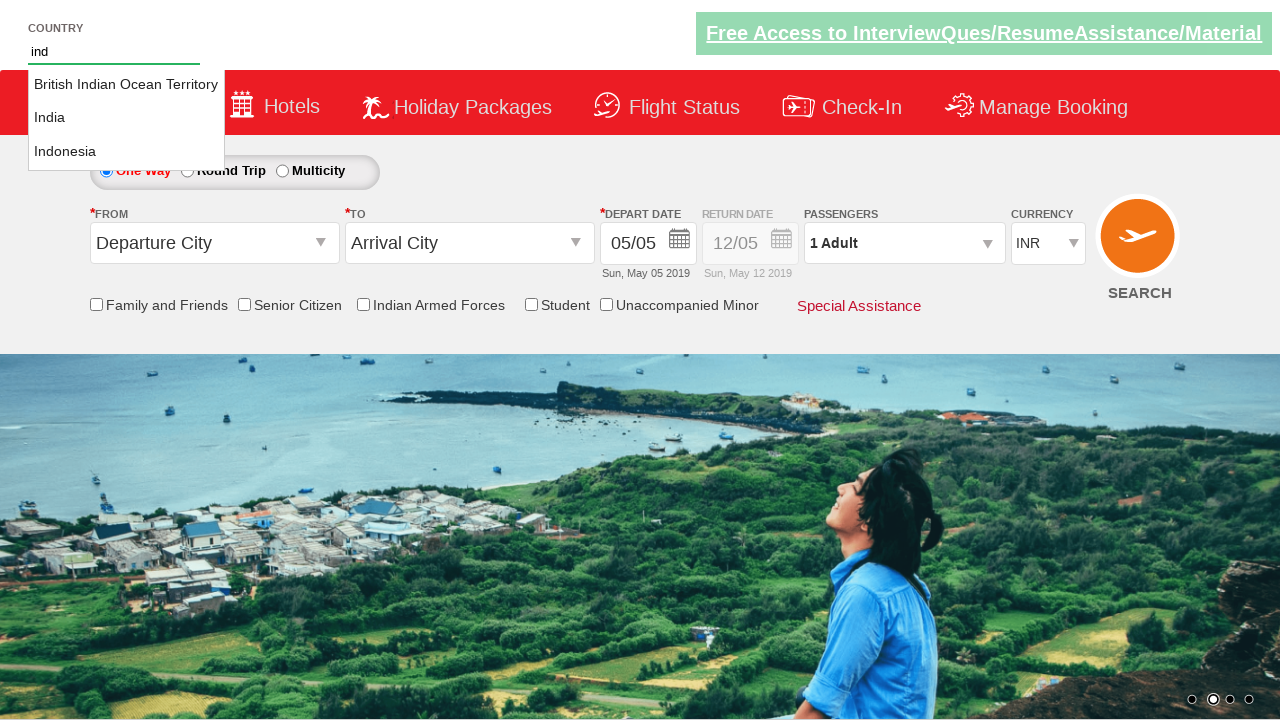

Selected 'India' option from auto-suggest dropdown at (126, 118) on li.ui-menu-item a:text-is('India')
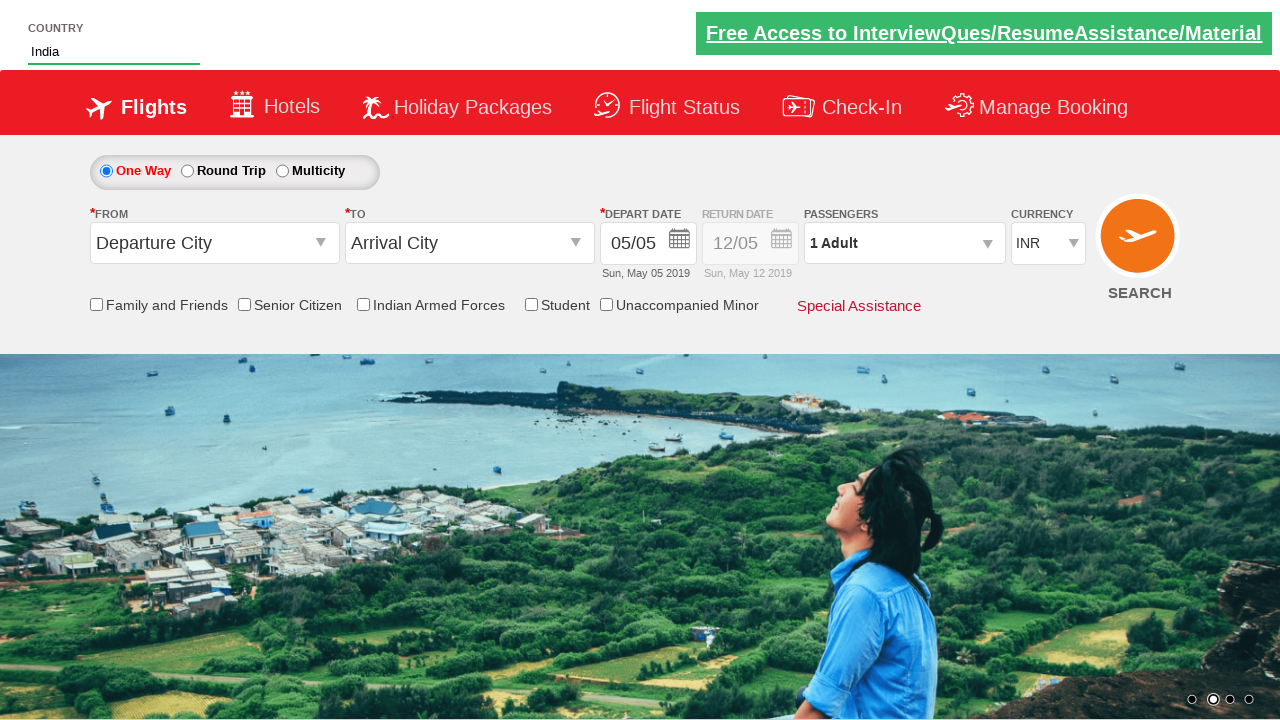

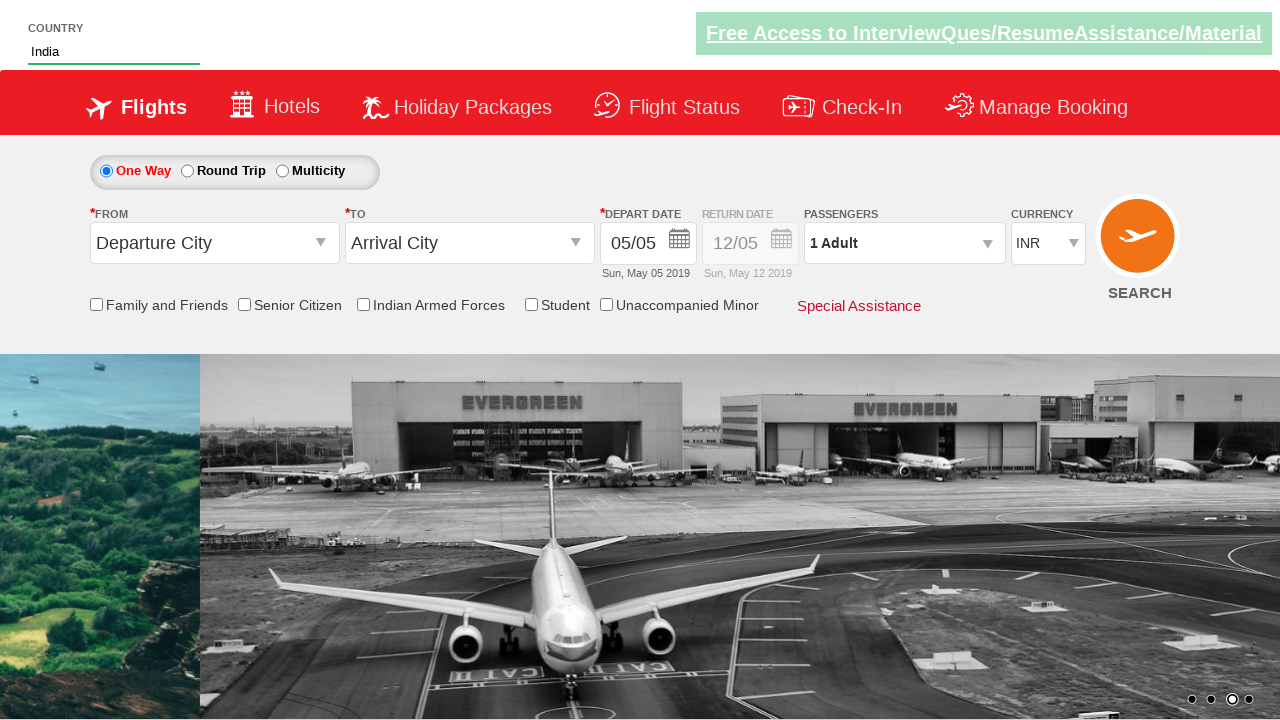